Tests registration form by filling in first name, last name, and email fields, then submitting the form and verifying success message

Starting URL: http://suninjuly.github.io/registration1.html

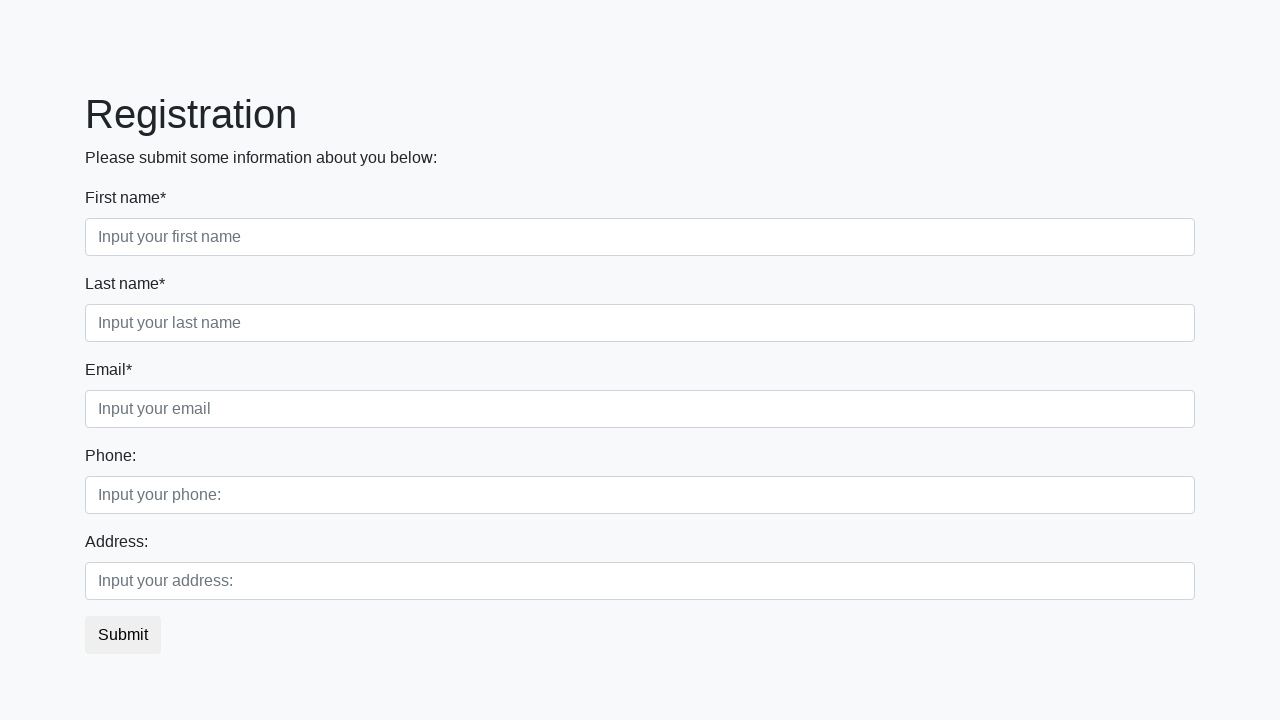

Filled first name field with 'Jokubas' on .first_block .form-control.first
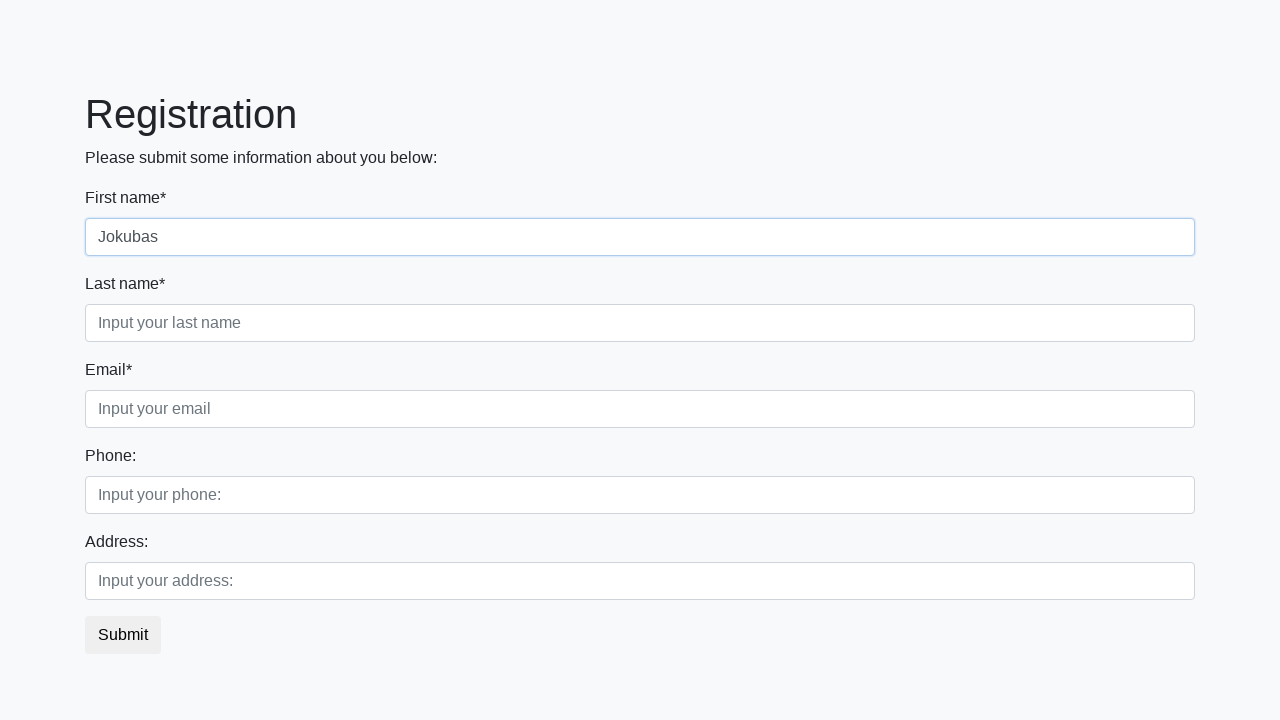

Filled last name field with 'Zaveckis' on .first_block .form-control.second
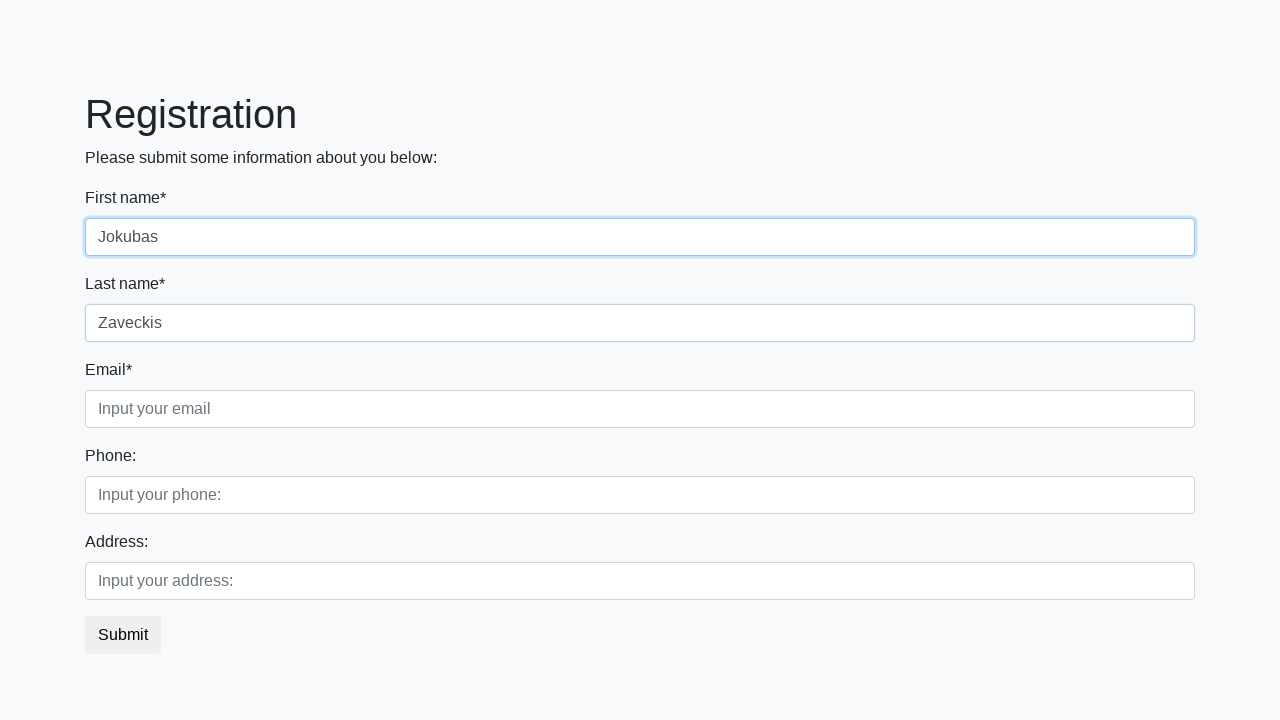

Filled email field with 'jokubas@example.com' on .first_block .form-control.third
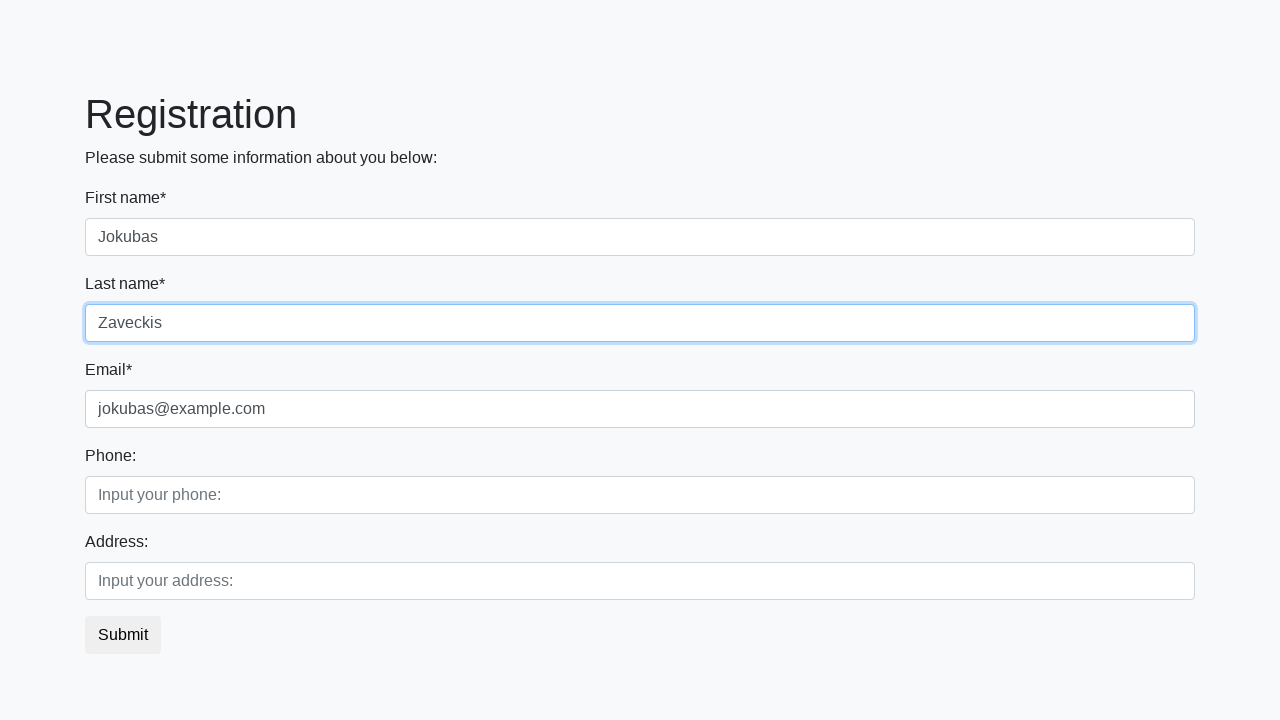

Clicked submit button to register at (123, 635) on button.btn
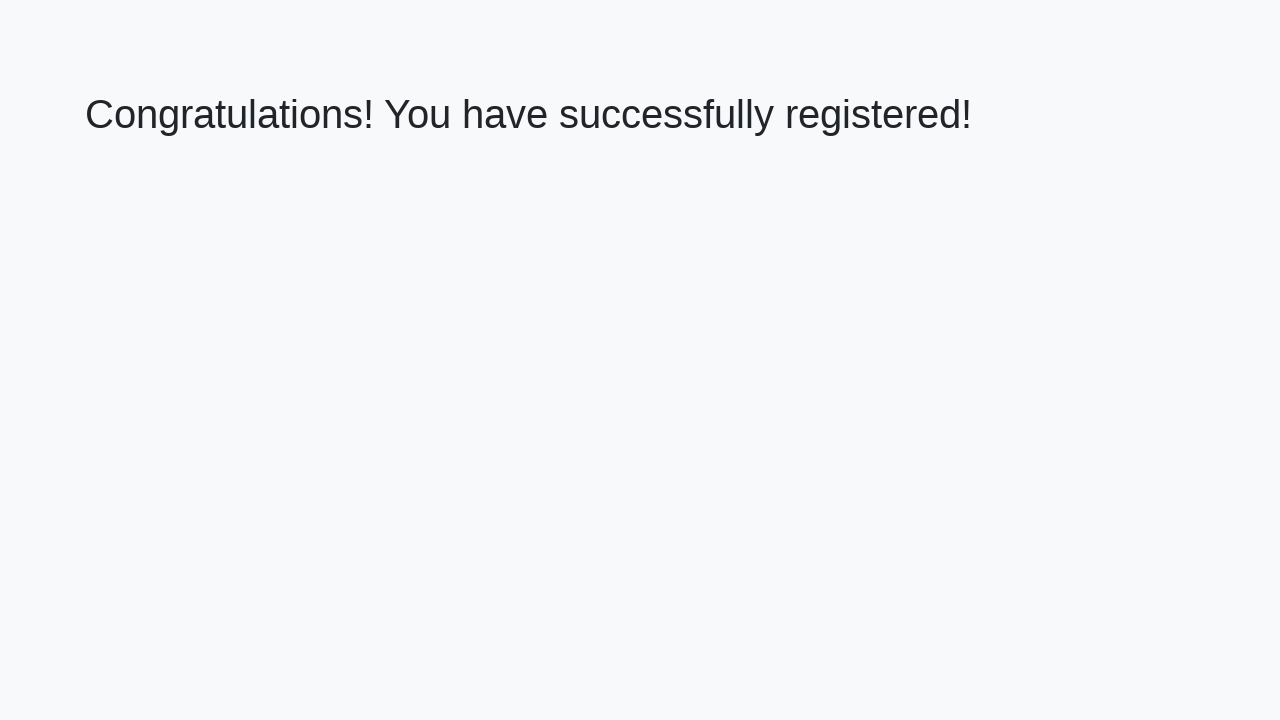

Result page loaded with heading visible
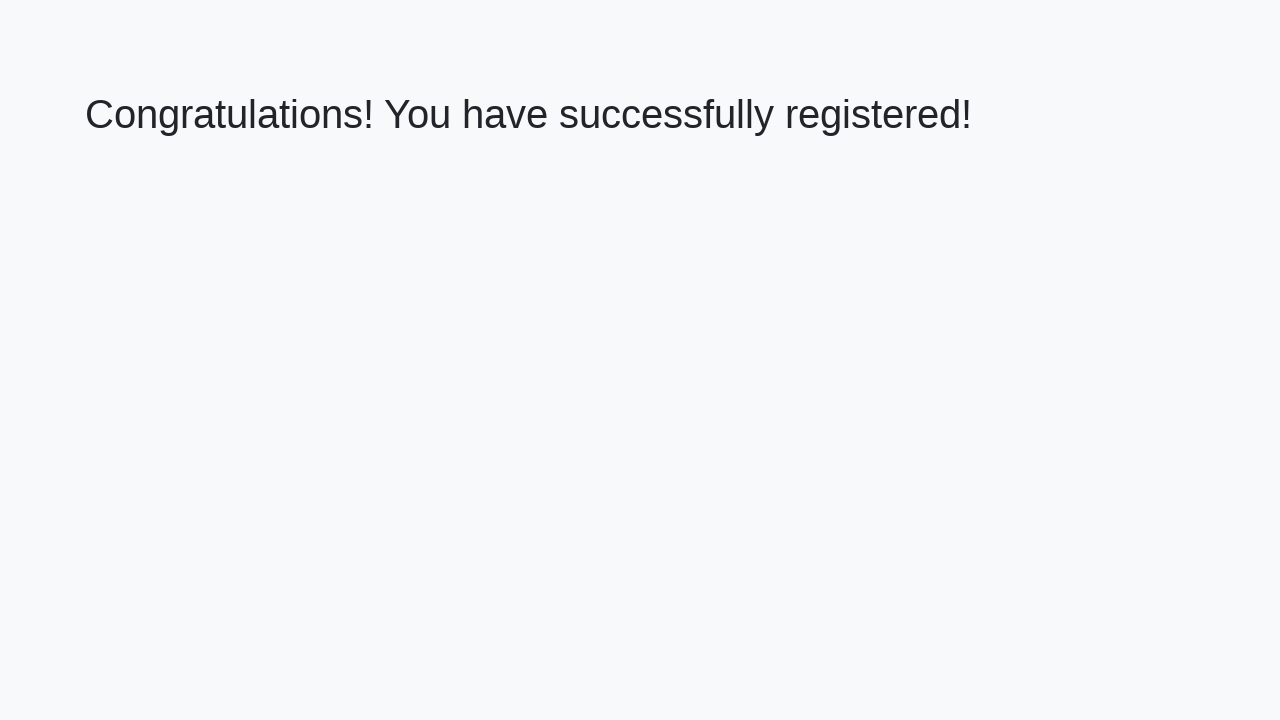

Retrieved heading text content
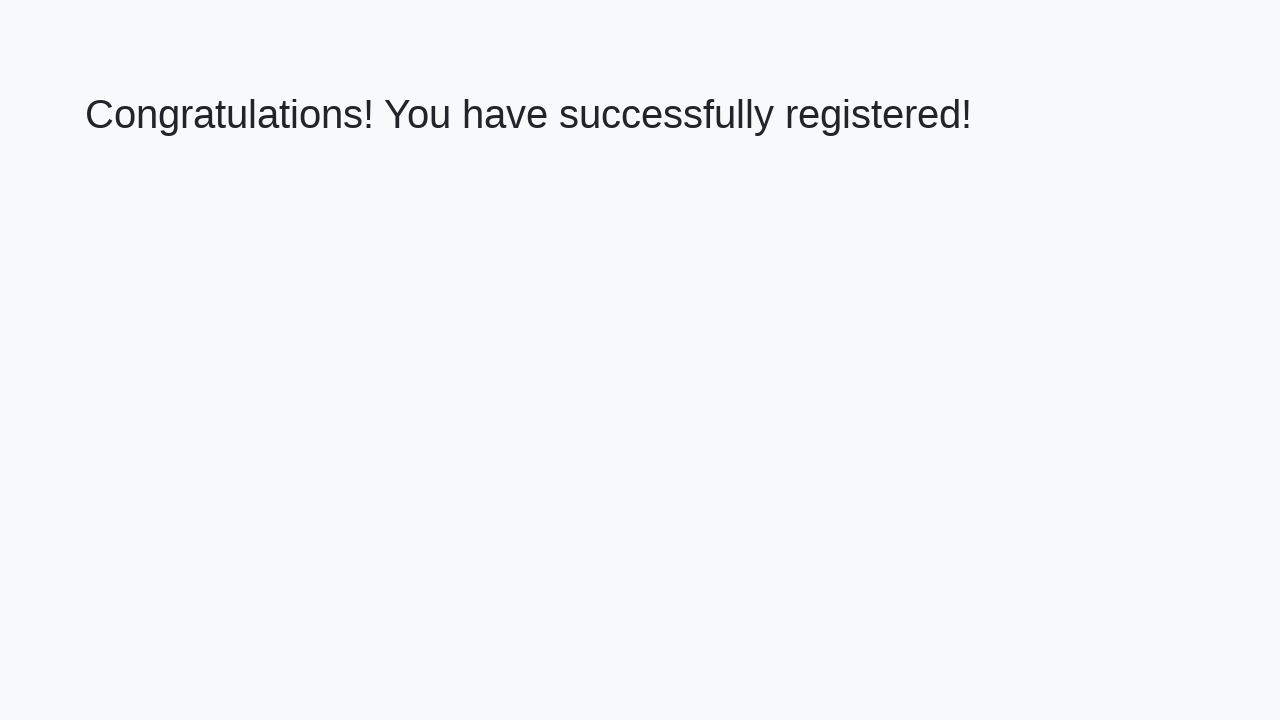

Verified success message contains 'Congratulations'
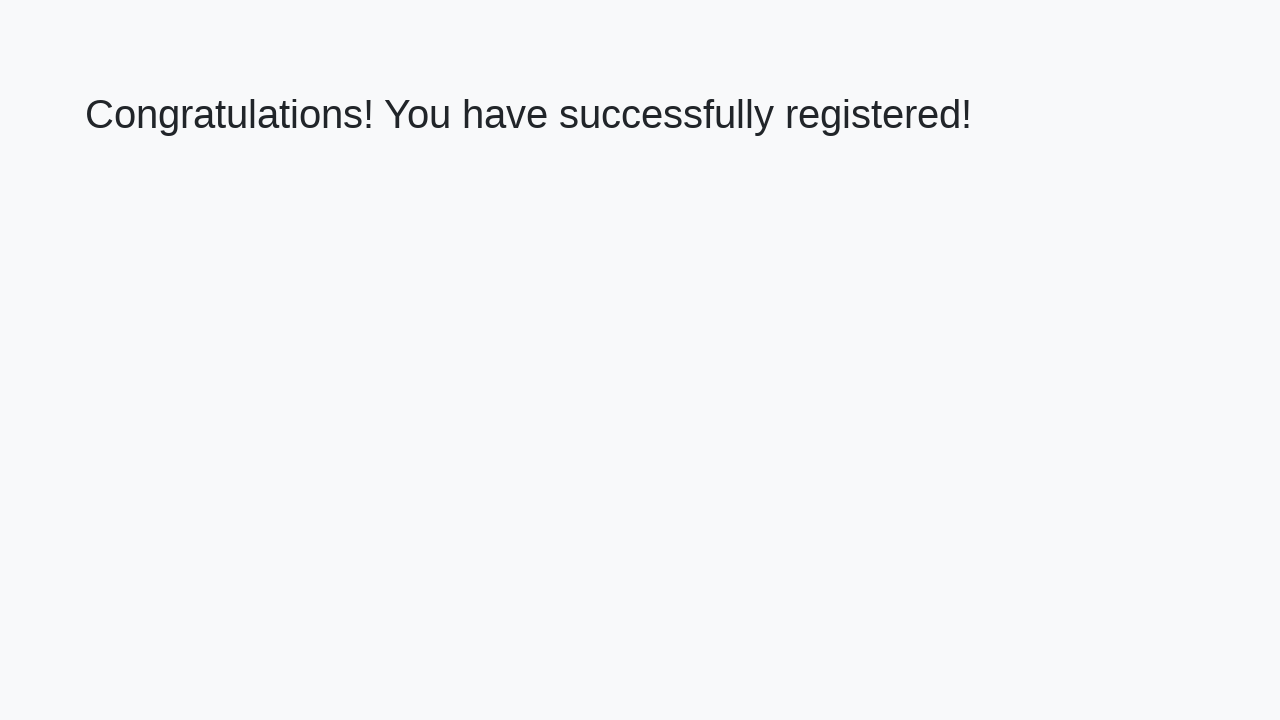

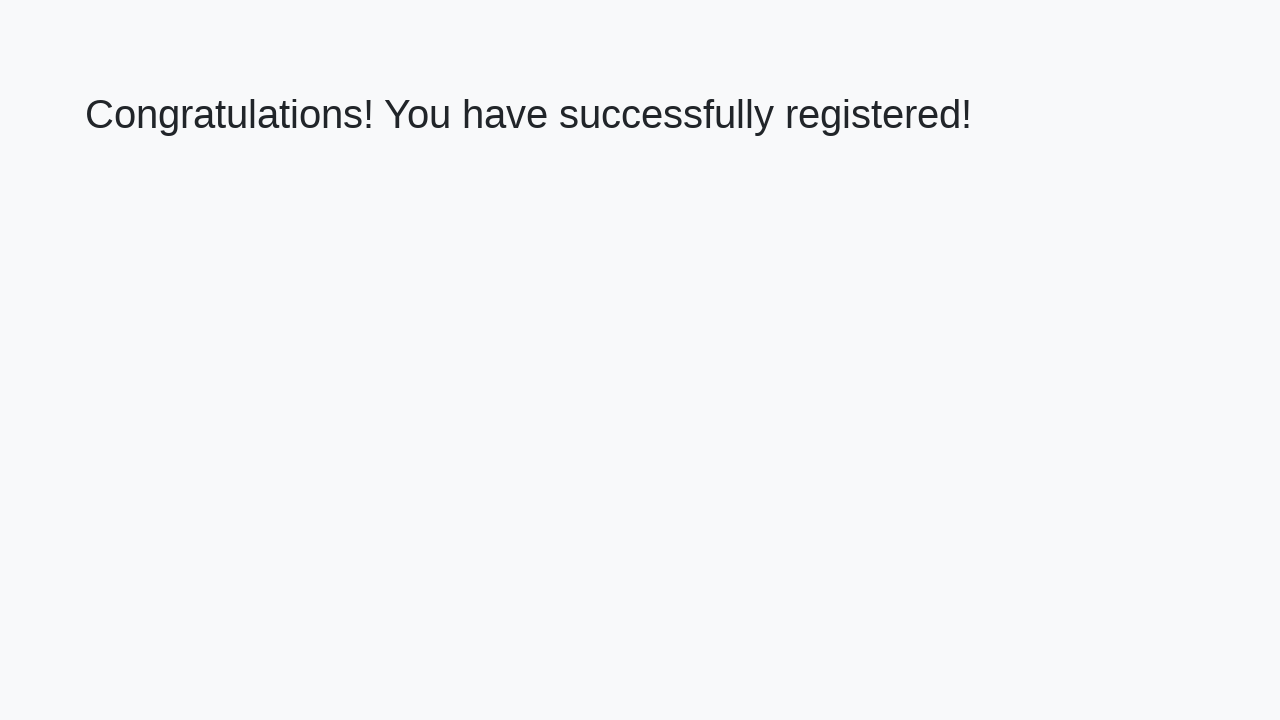